Tests form validation by entering a 256-character email address.

Starting URL: https://elenta.lt/patalpinti/ivesti-informacija?categoryId=AutoMoto_Automobiliai&actionId=Siulo&returnurl=%2F

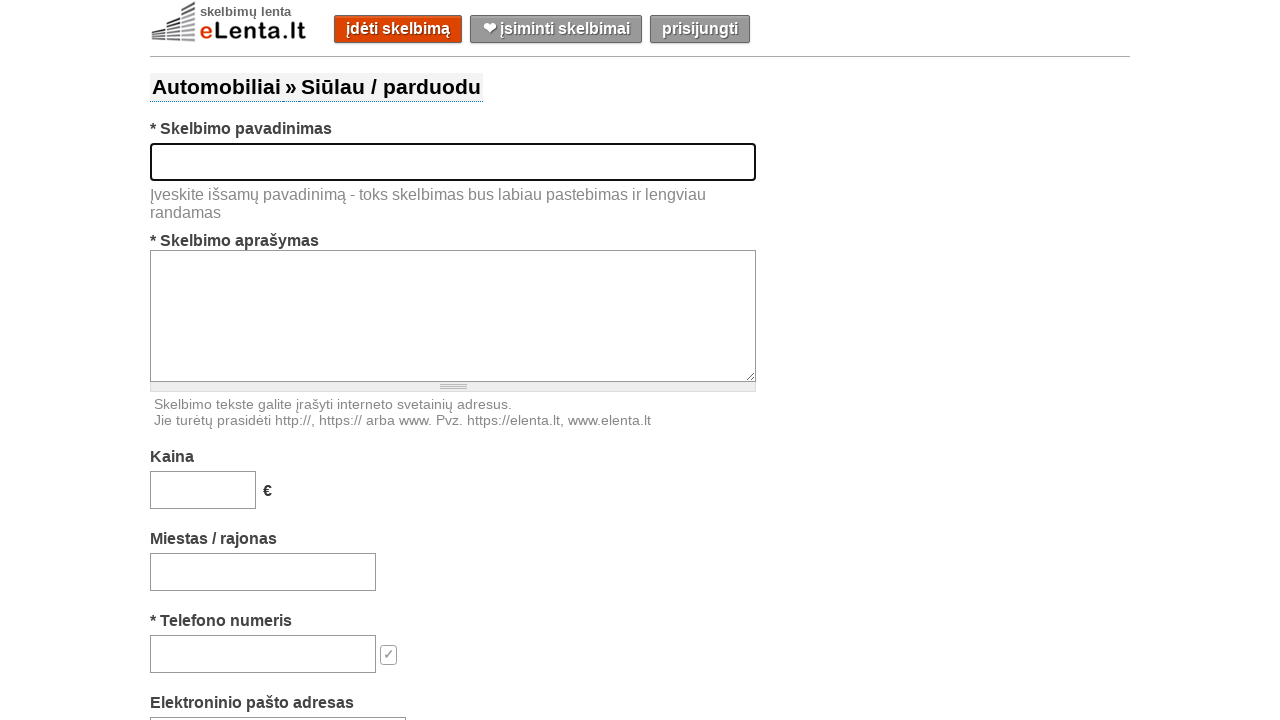

Filled title field with 'Used Lada with golden rims' on #title
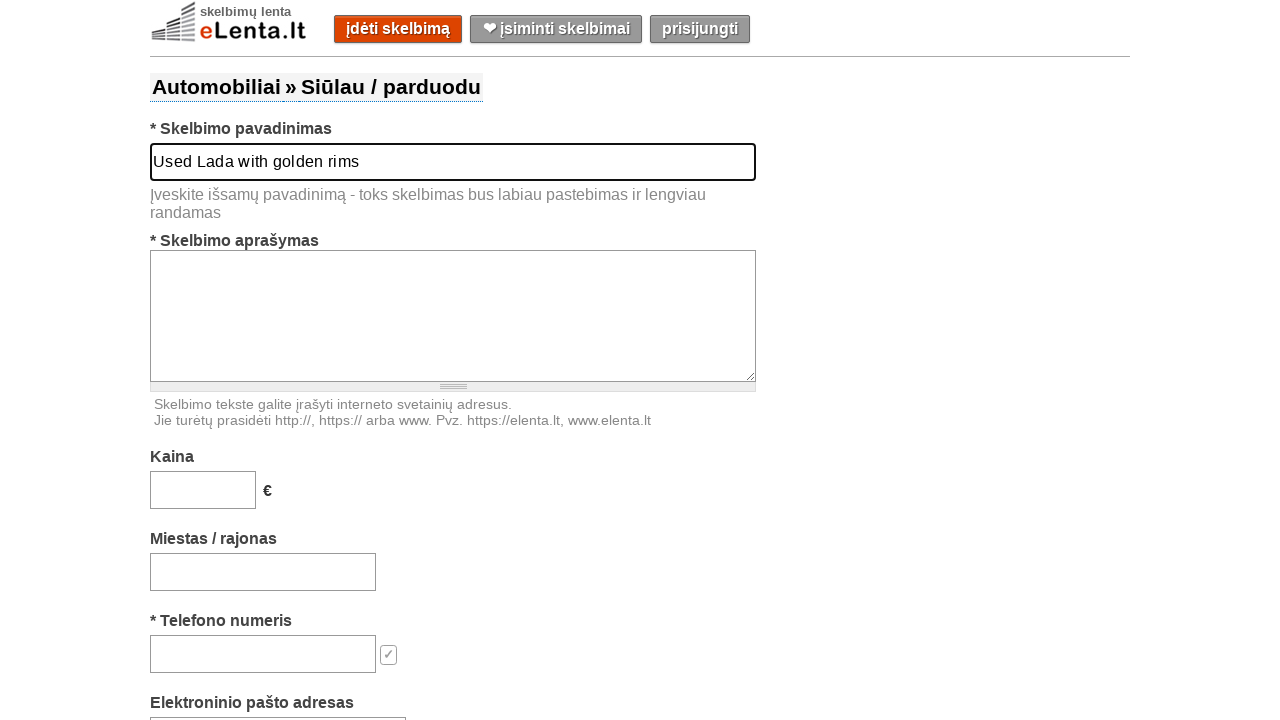

Filled description field with car details on #text
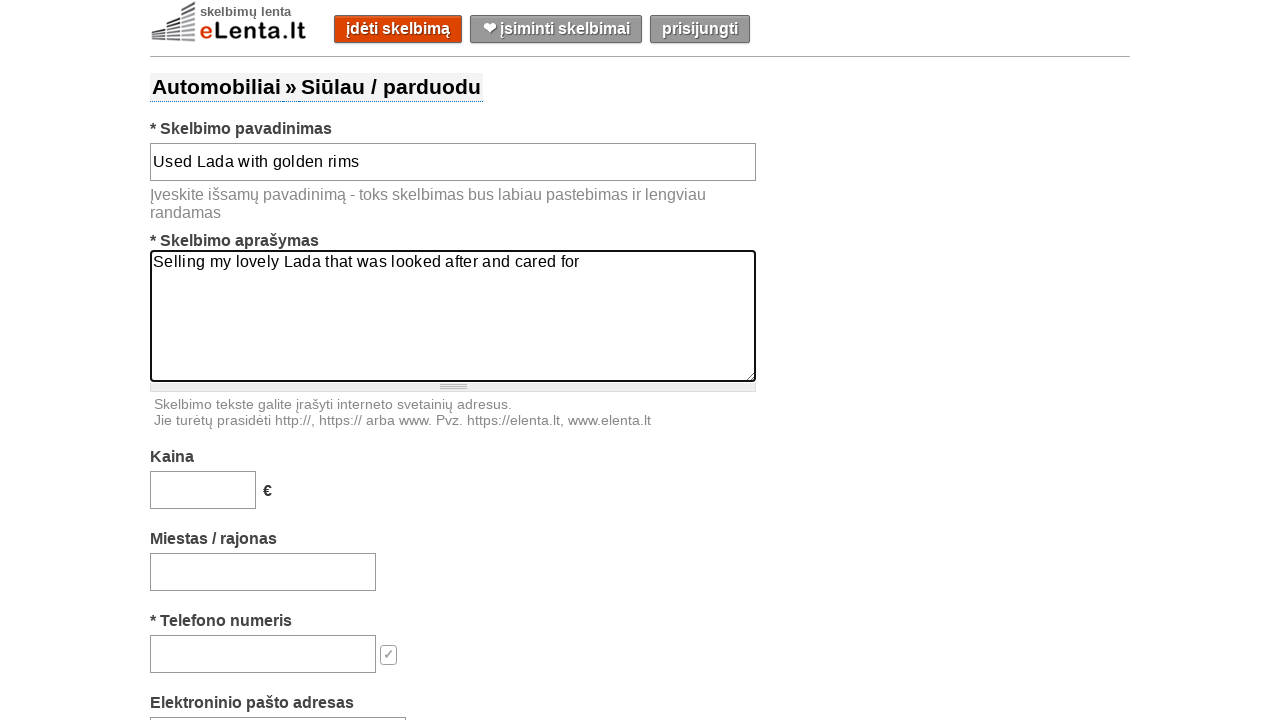

Filled price field with '15000' on #price
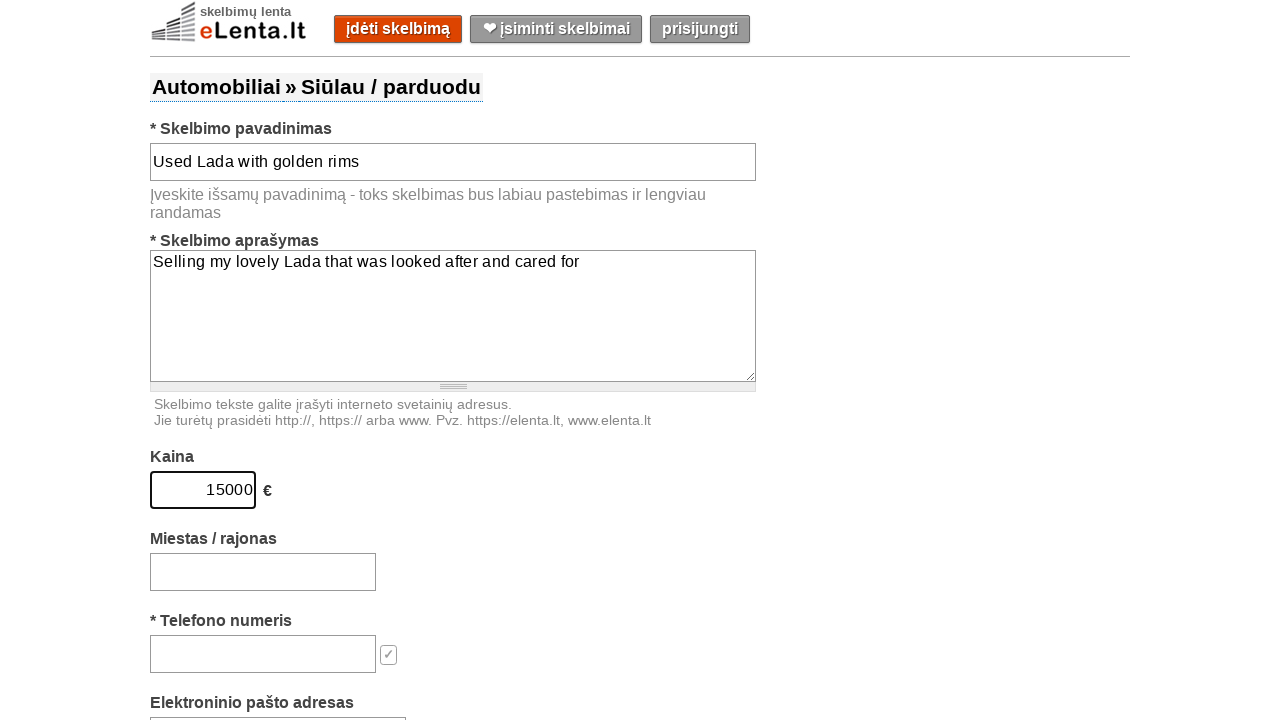

Filled location field with 'Gargždai' on #location-search-box
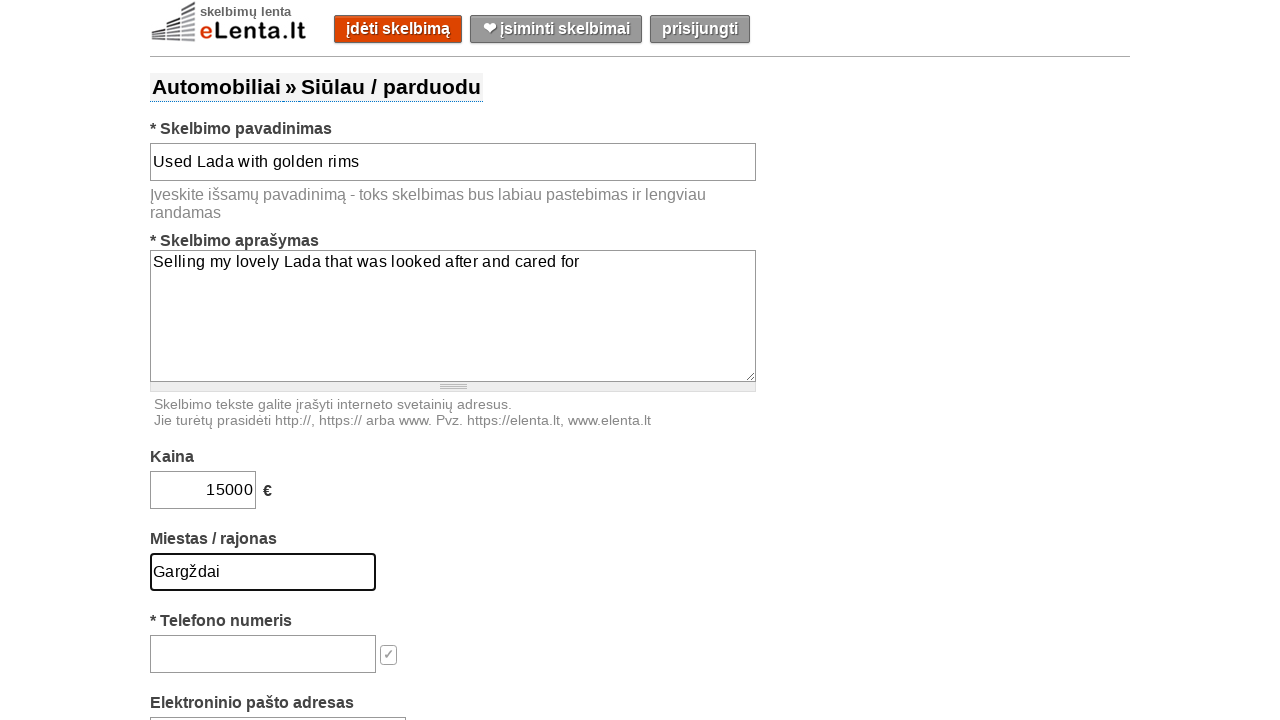

Filled phone field with '37061072845' on #phone
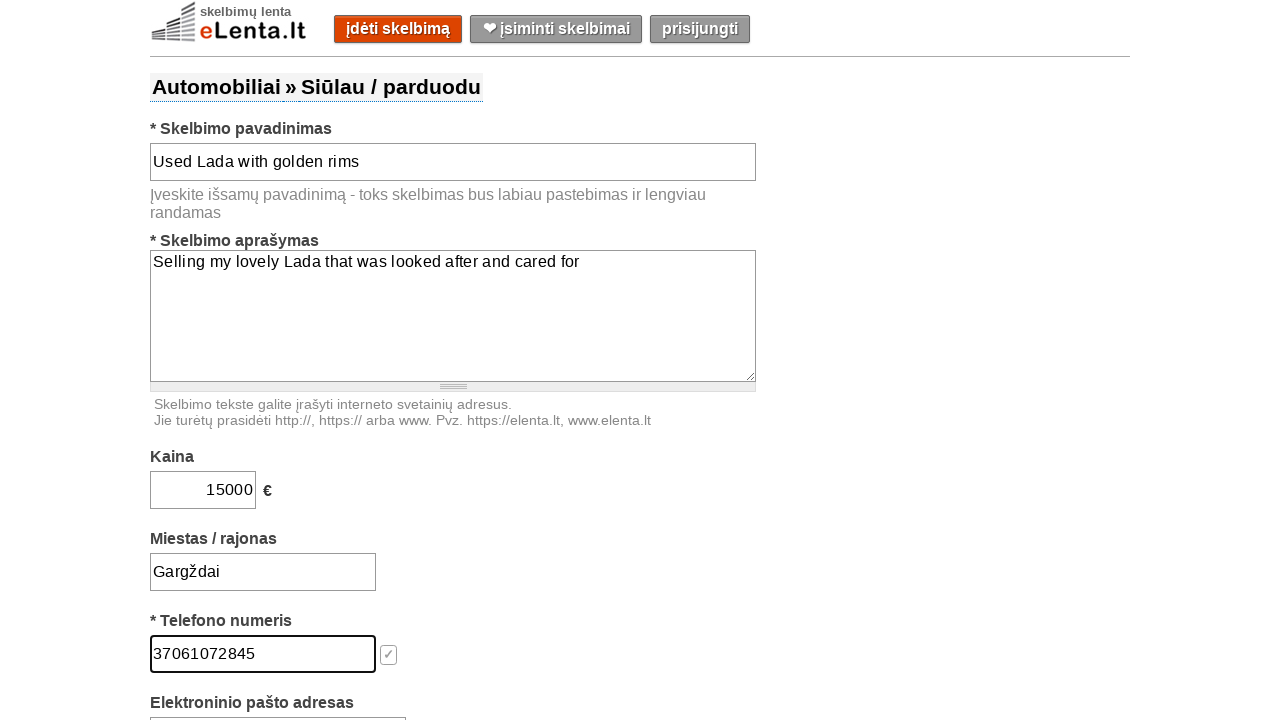

Filled email field with 256-character email address for form validation testing on #email
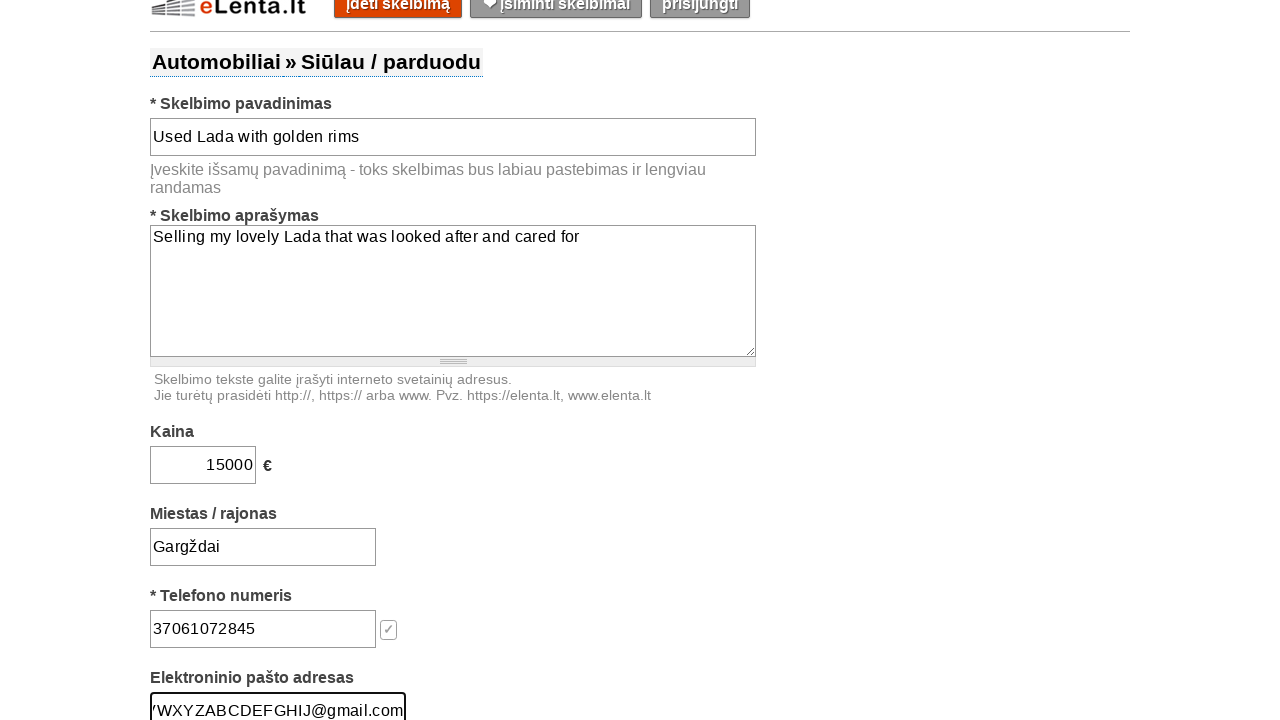

Clicked submit button to submit the form at (659, 360) on #submit-button
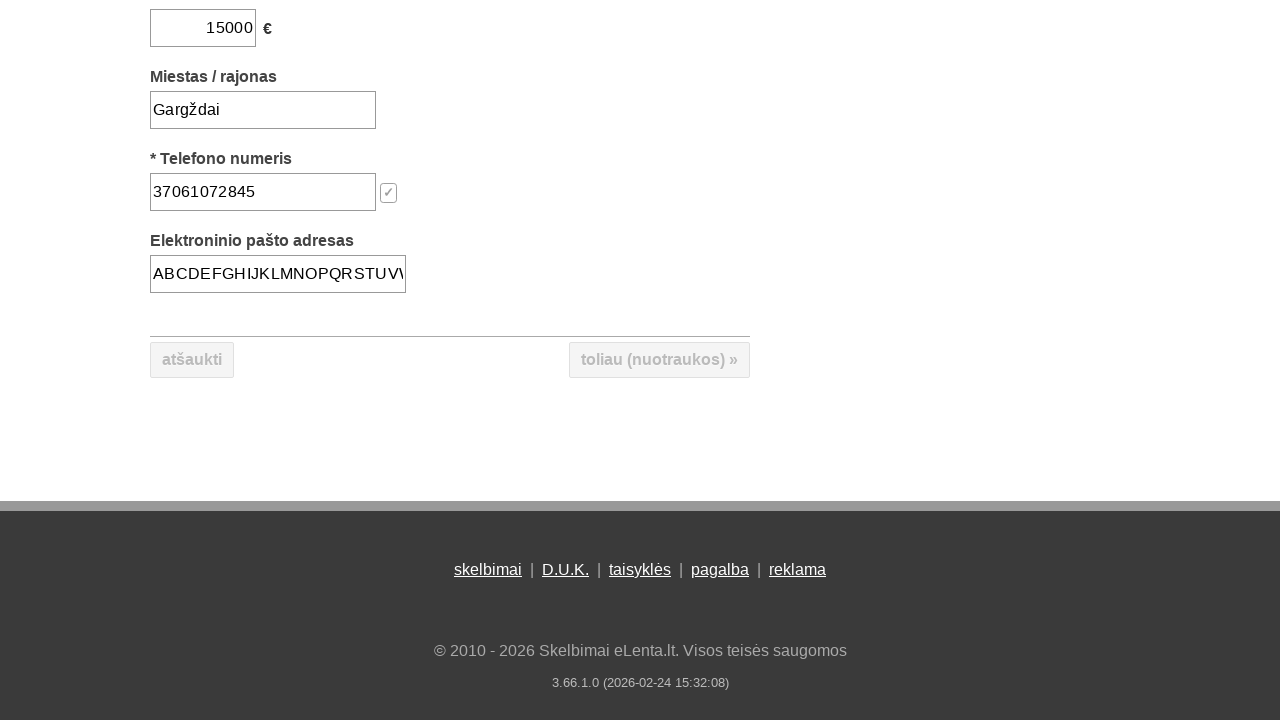

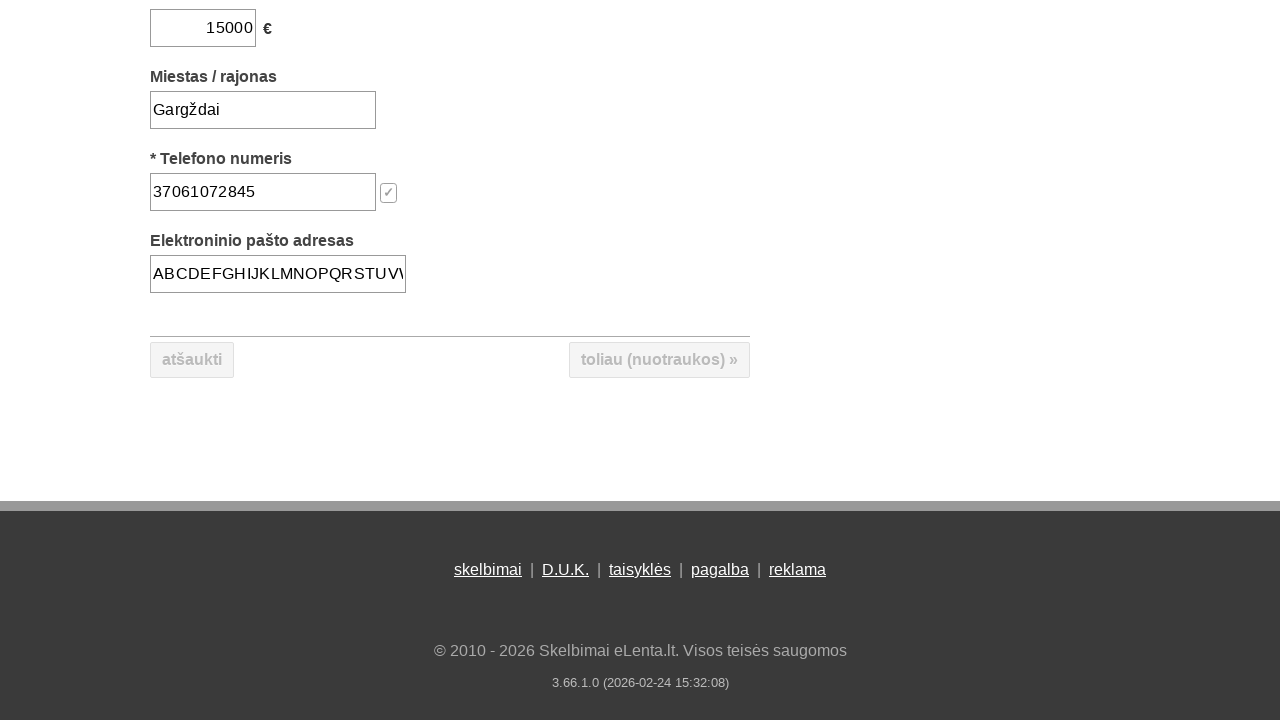